Tests the age form by entering a name and age, submitting the form, and verifying the resulting message displays correctly.

Starting URL: https://kristinek.github.io/site/examples/age

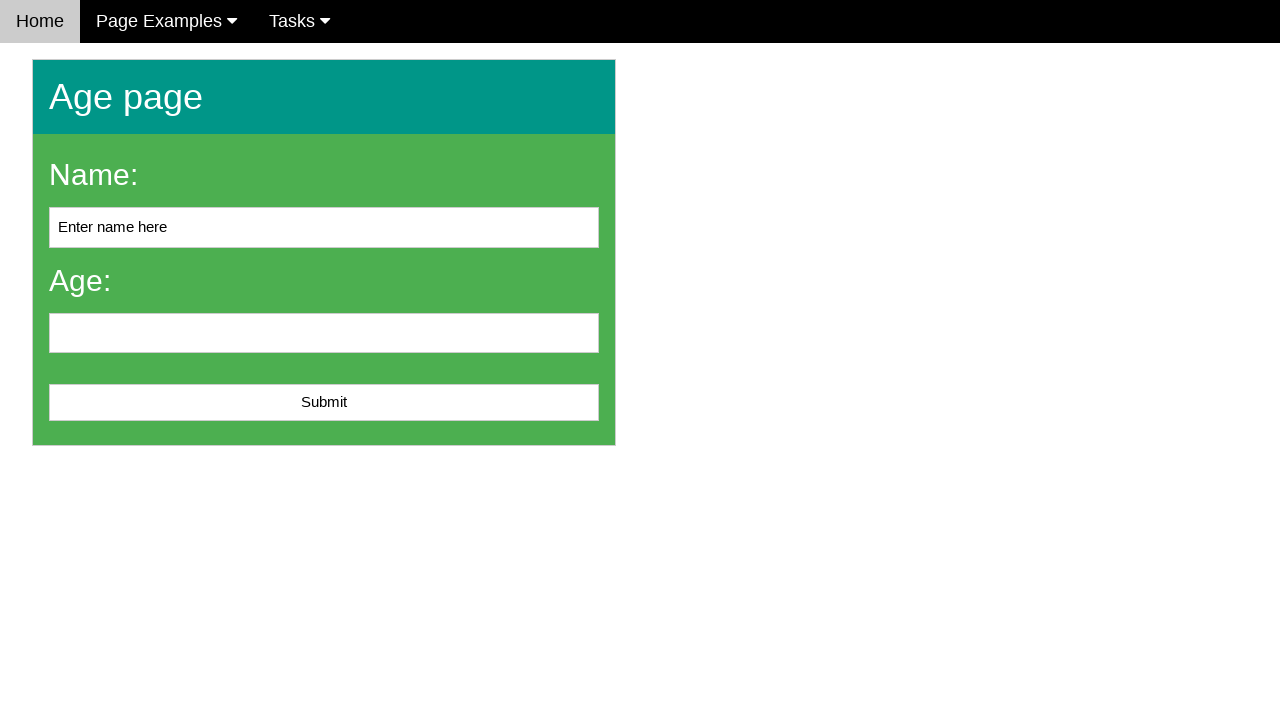

Cleared the name field on #name
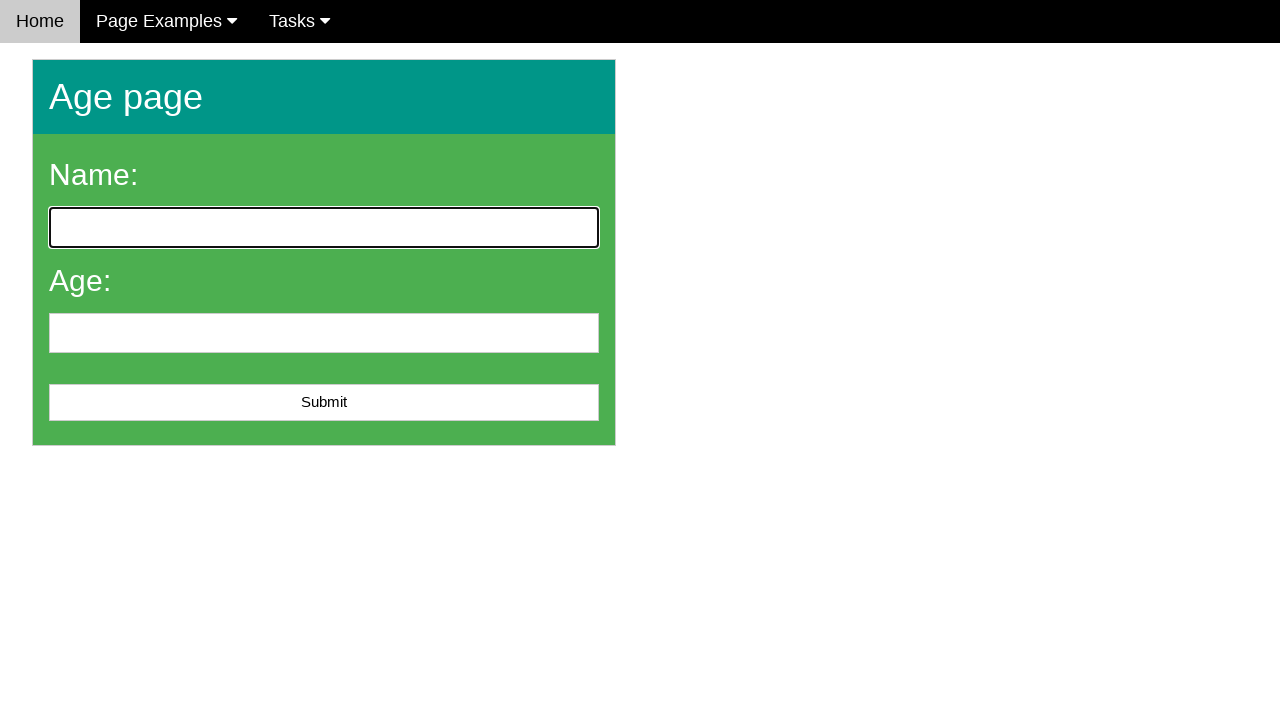

Filled name field with 'Egils' on #name
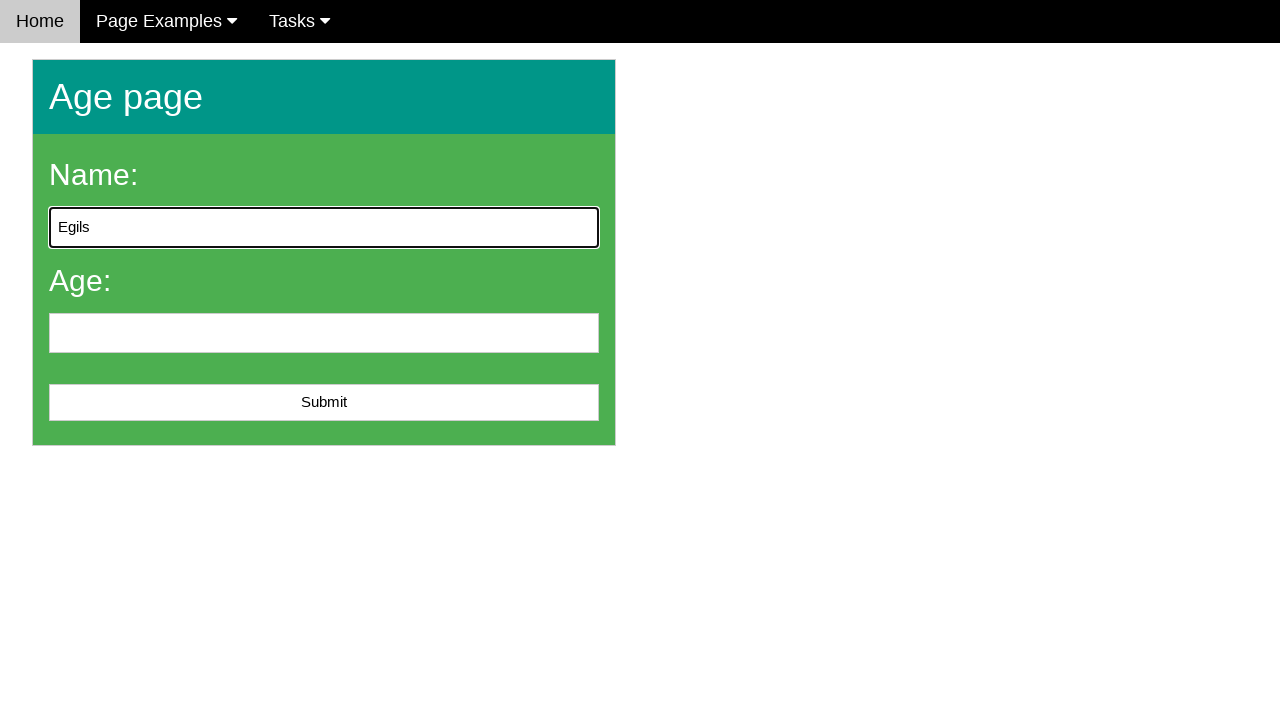

Filled age field with '25' on input[name='age']
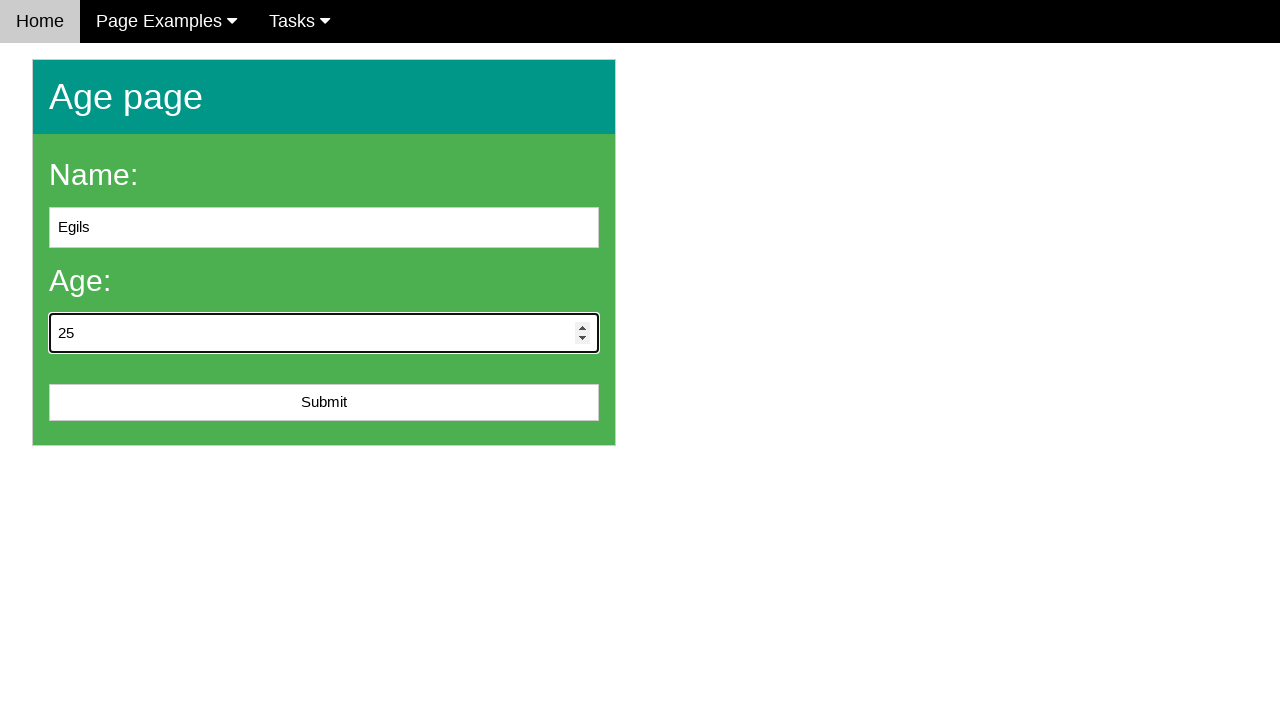

Clicked the Submit button at (324, 403) on #submit
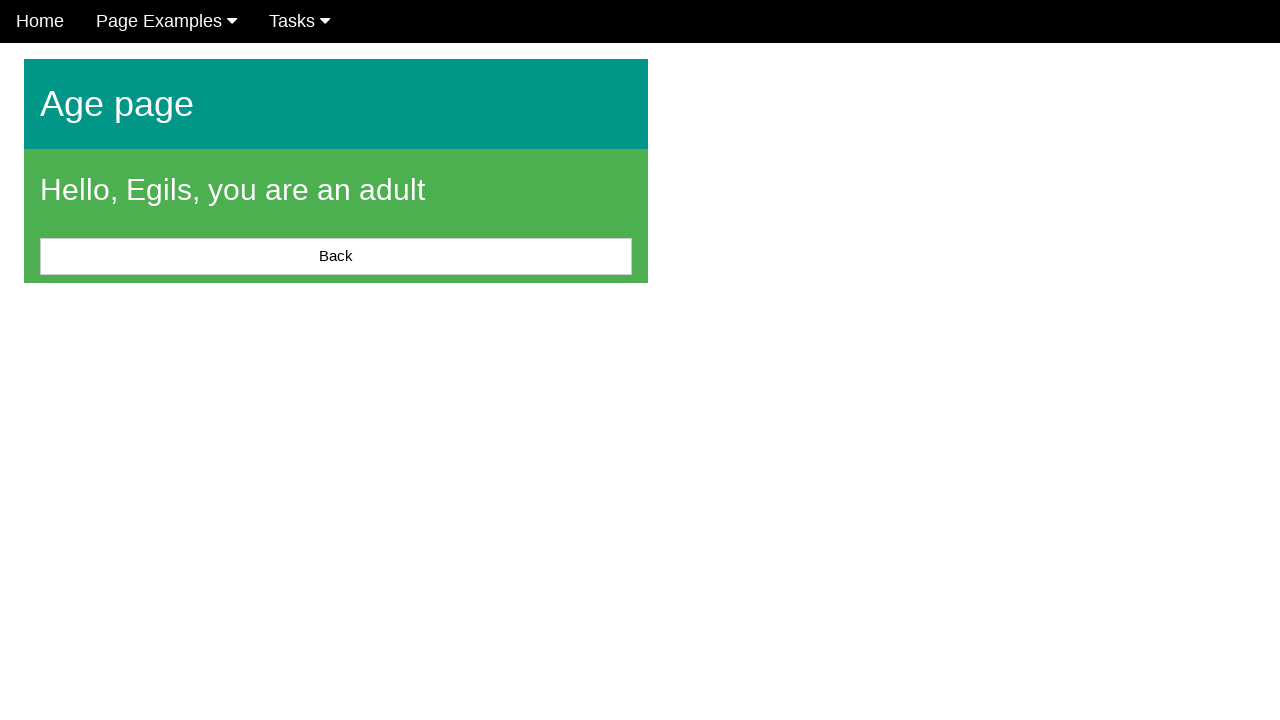

Located the result message element
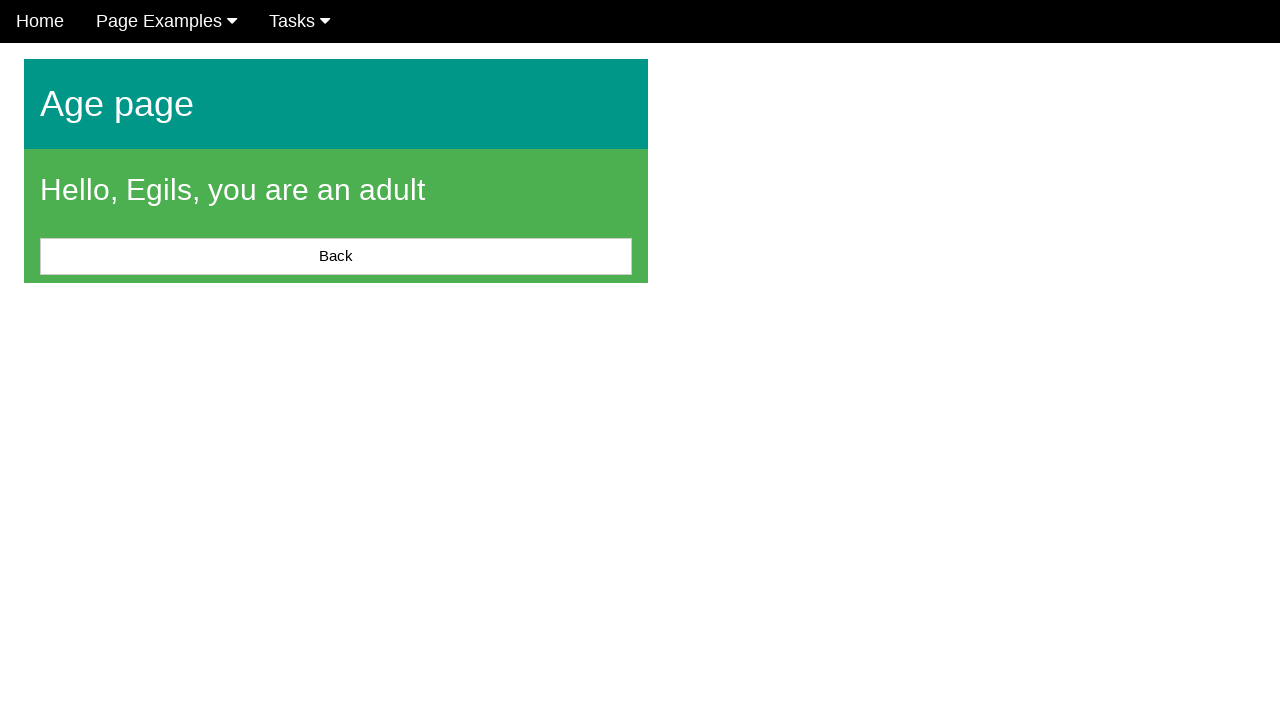

Verified the message displays 'Hello, Egils, you are an adult'
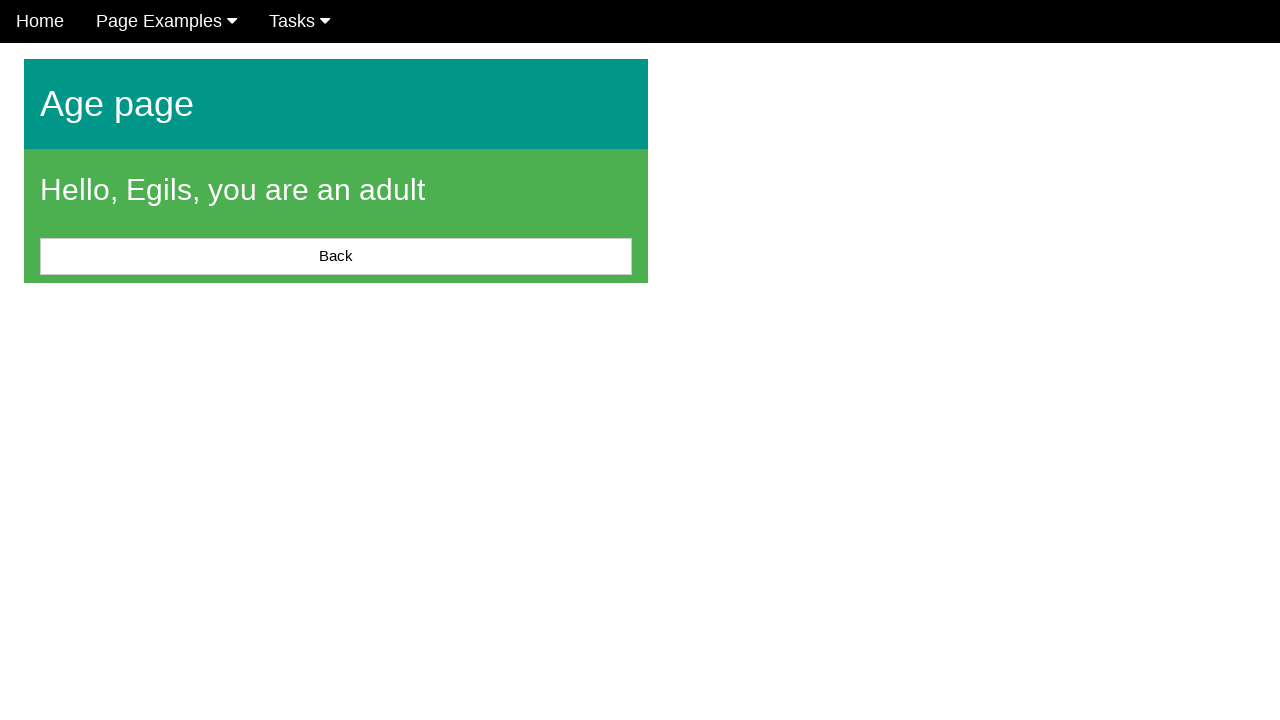

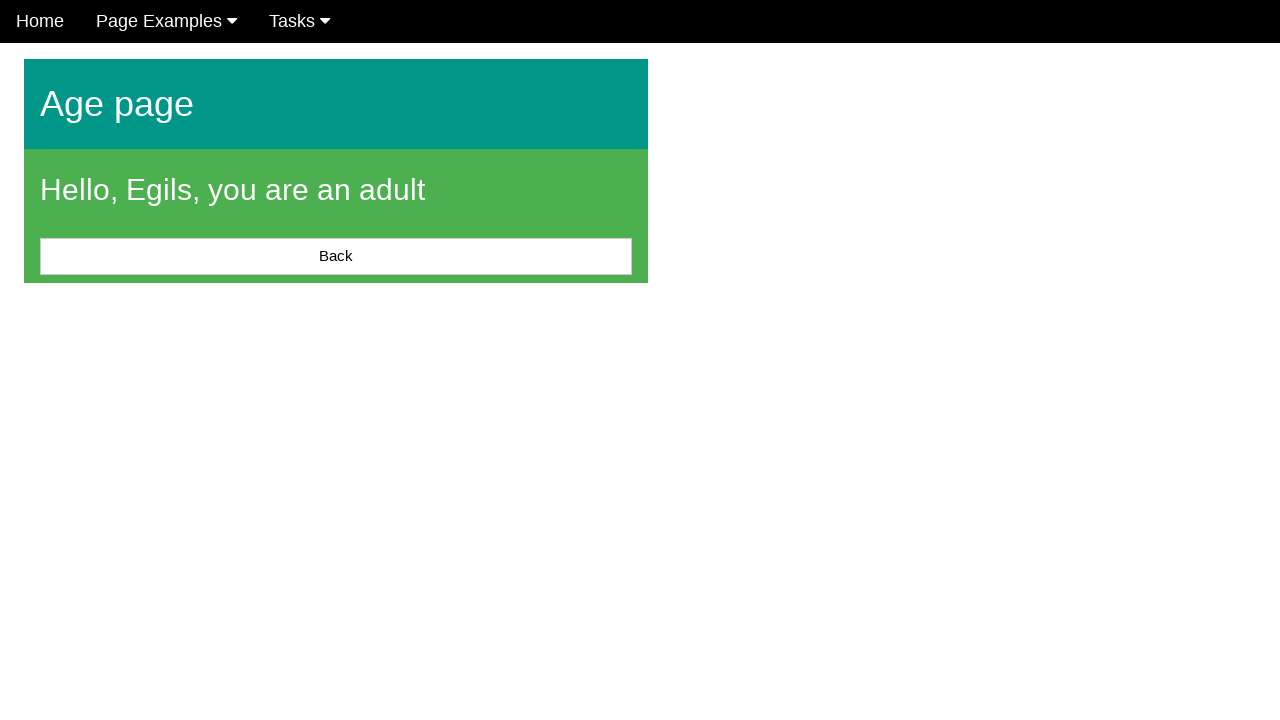